Tests an e-commerce practice site by searching for products containing 'ca', validating 4 results appear, adding items to cart both by index and by product name (Cashews), and verifying the brand logo text.

Starting URL: https://rahulshettyacademy.com/seleniumPractise/#/

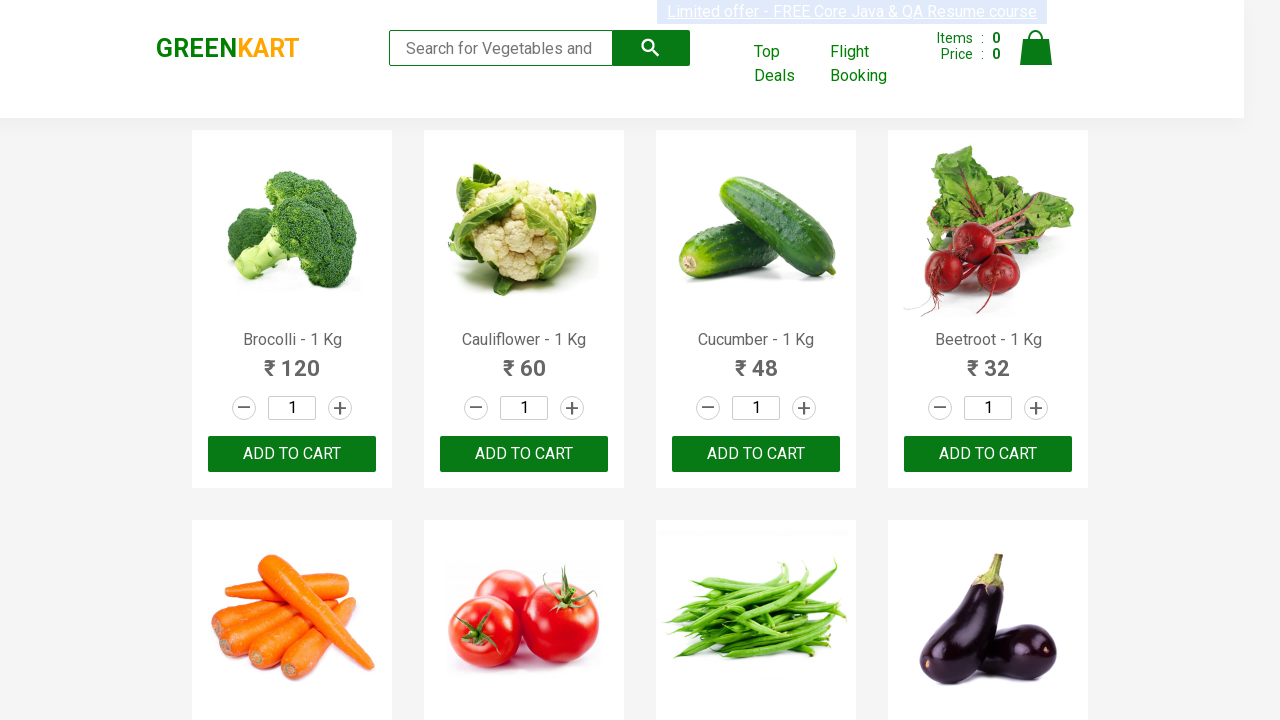

Filled search field with 'ca' on .search-keyword
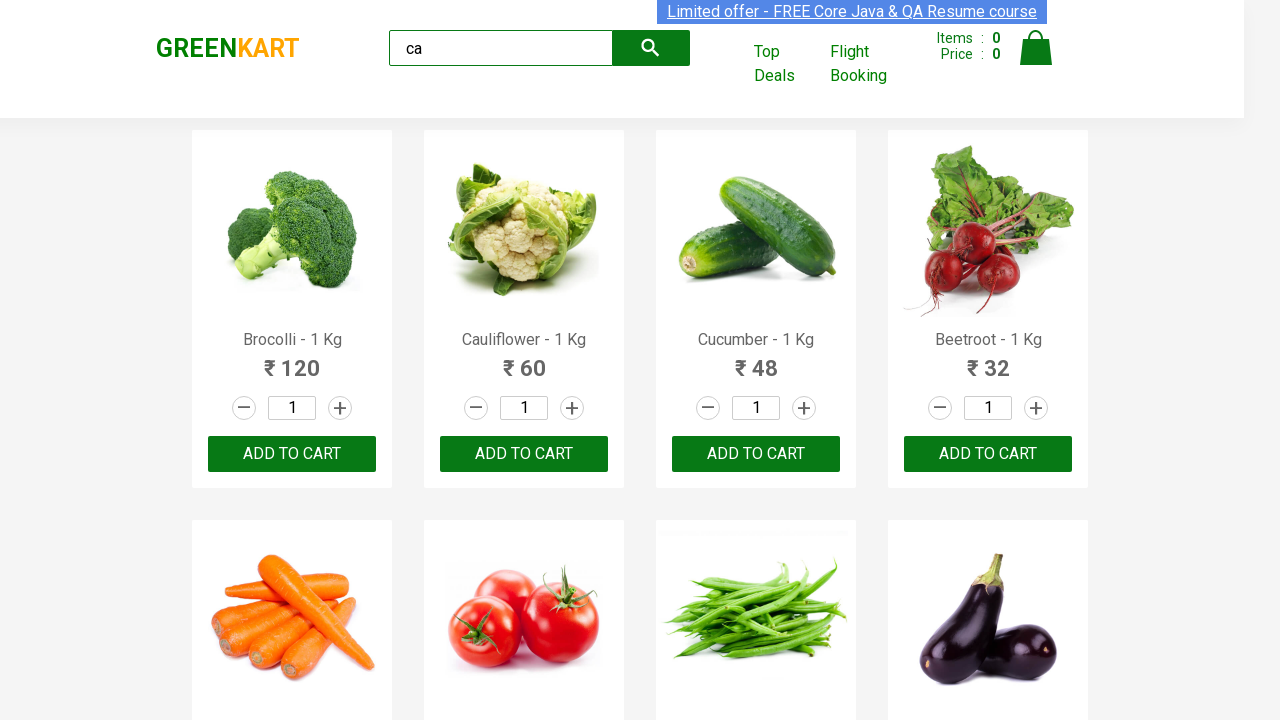

Waited 2 seconds for search results to load
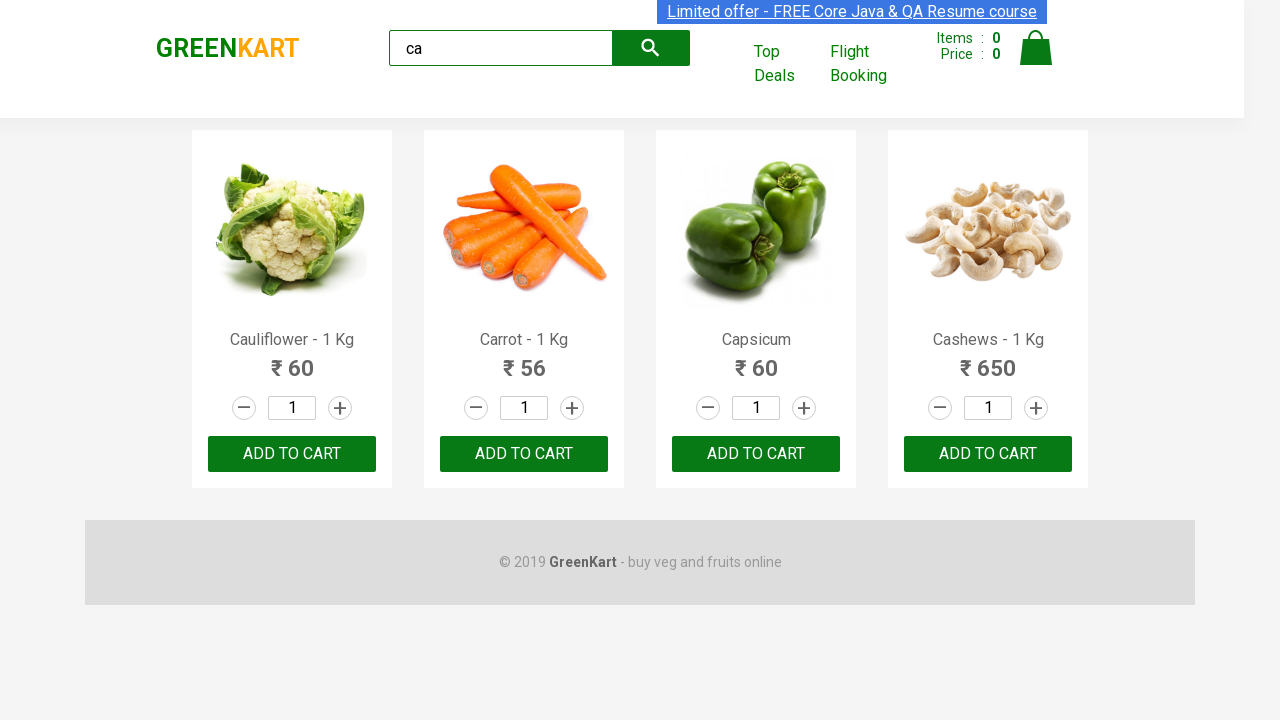

Product containers loaded
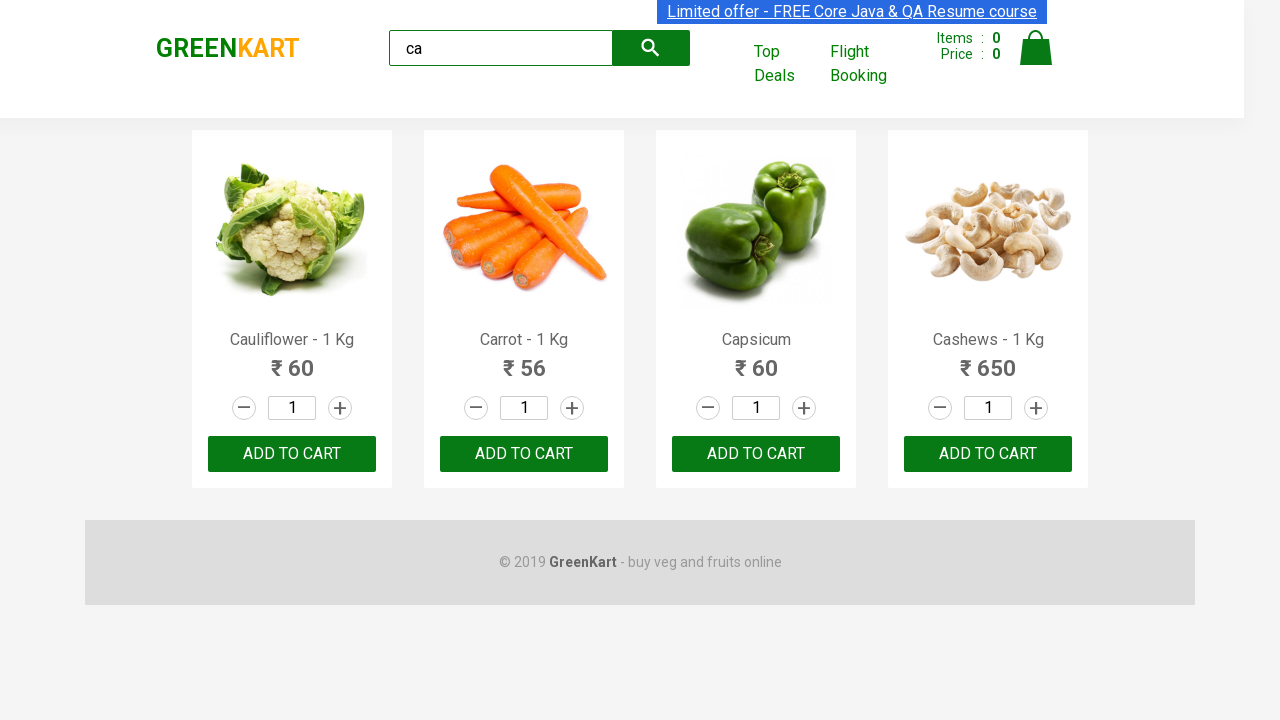

Verified 4 products are displayed after searching for 'ca'
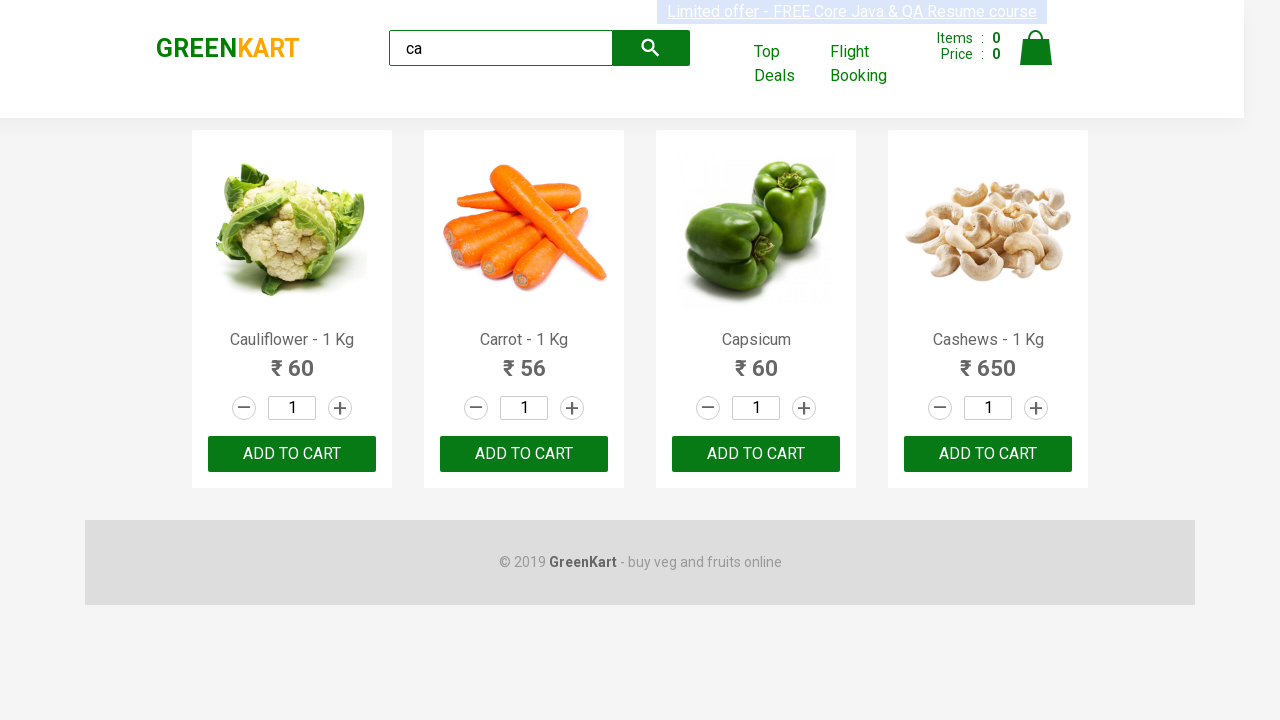

Clicked 'ADD TO CART' button for the third product (index 2) at (756, 454) on .products .product >> nth=2 >> text=ADD TO CART
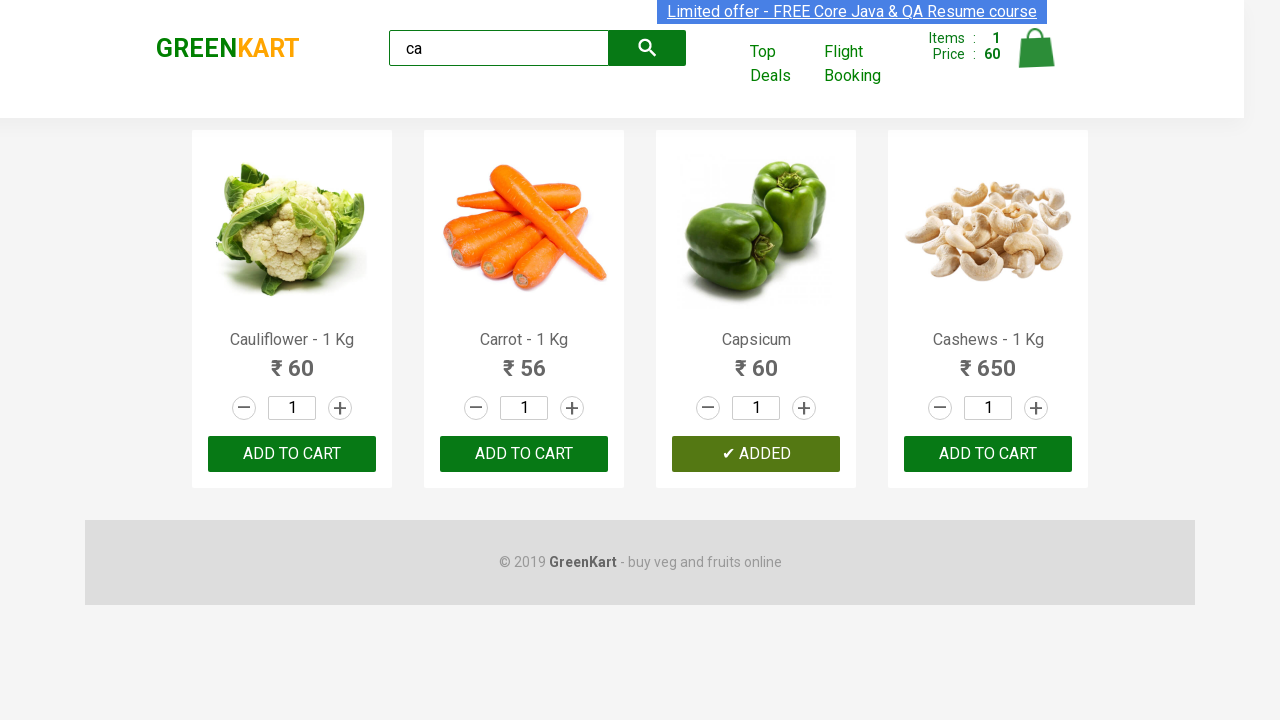

Found and clicked 'ADD TO CART' button for Cashews product at (988, 454) on .products .product >> nth=3 >> button
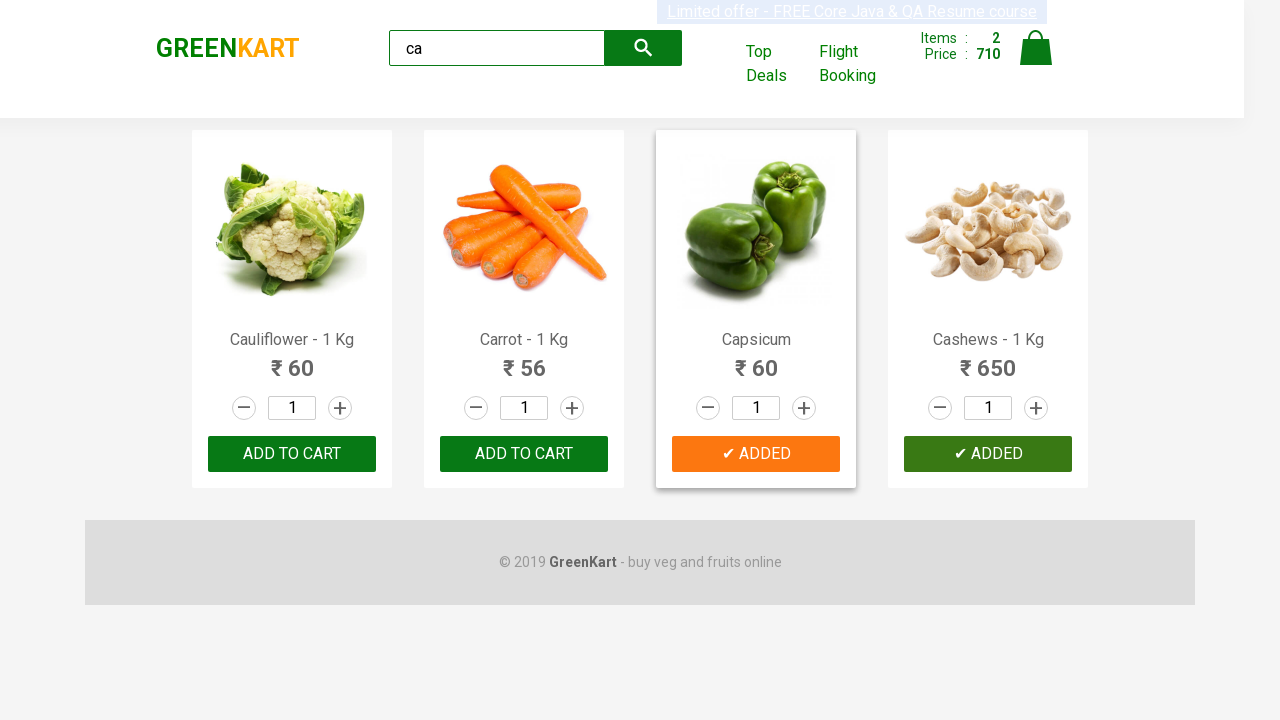

Retrieved brand logo text: 'GREENKART'
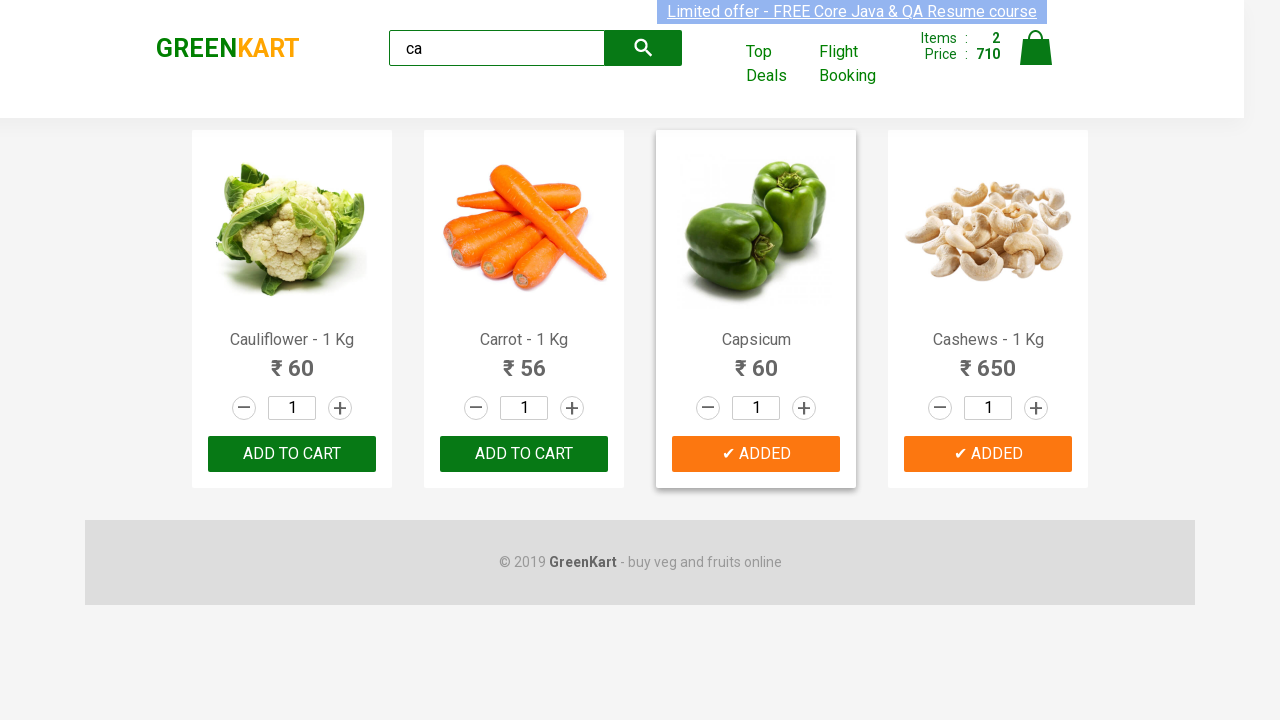

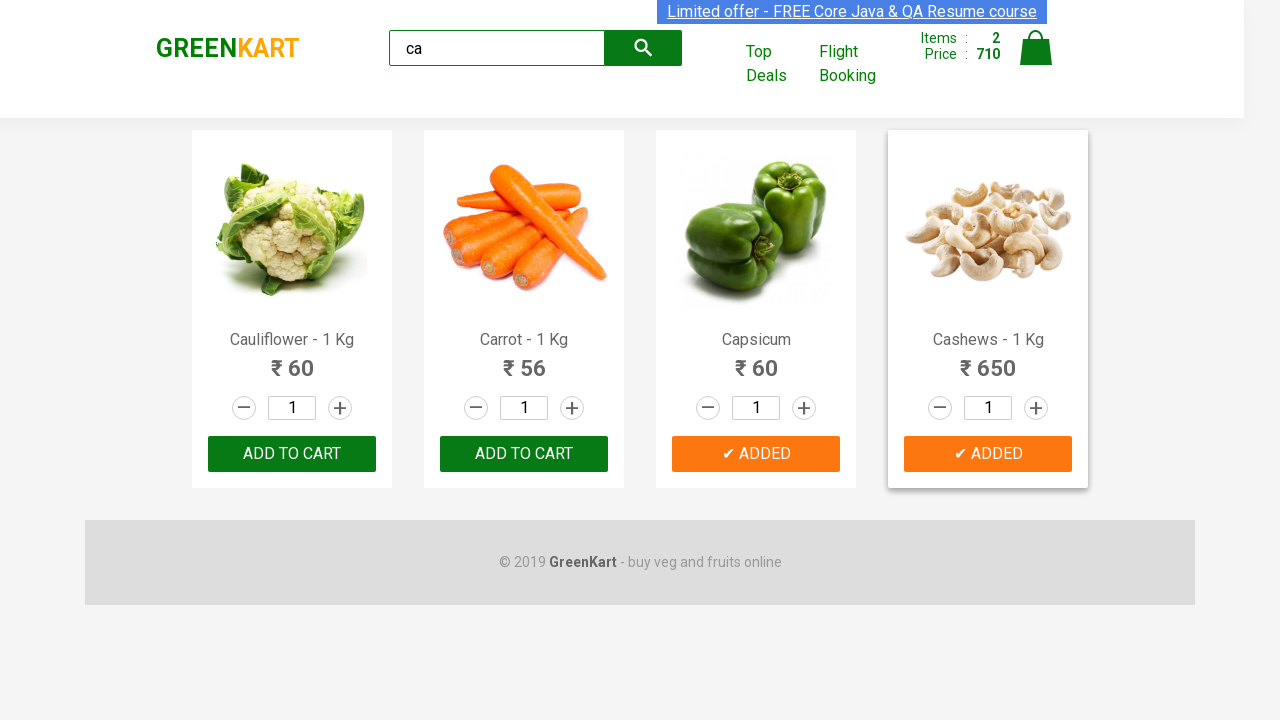